Tests marking all todo items as completed using the toggle-all checkbox

Starting URL: https://demo.playwright.dev/todomvc

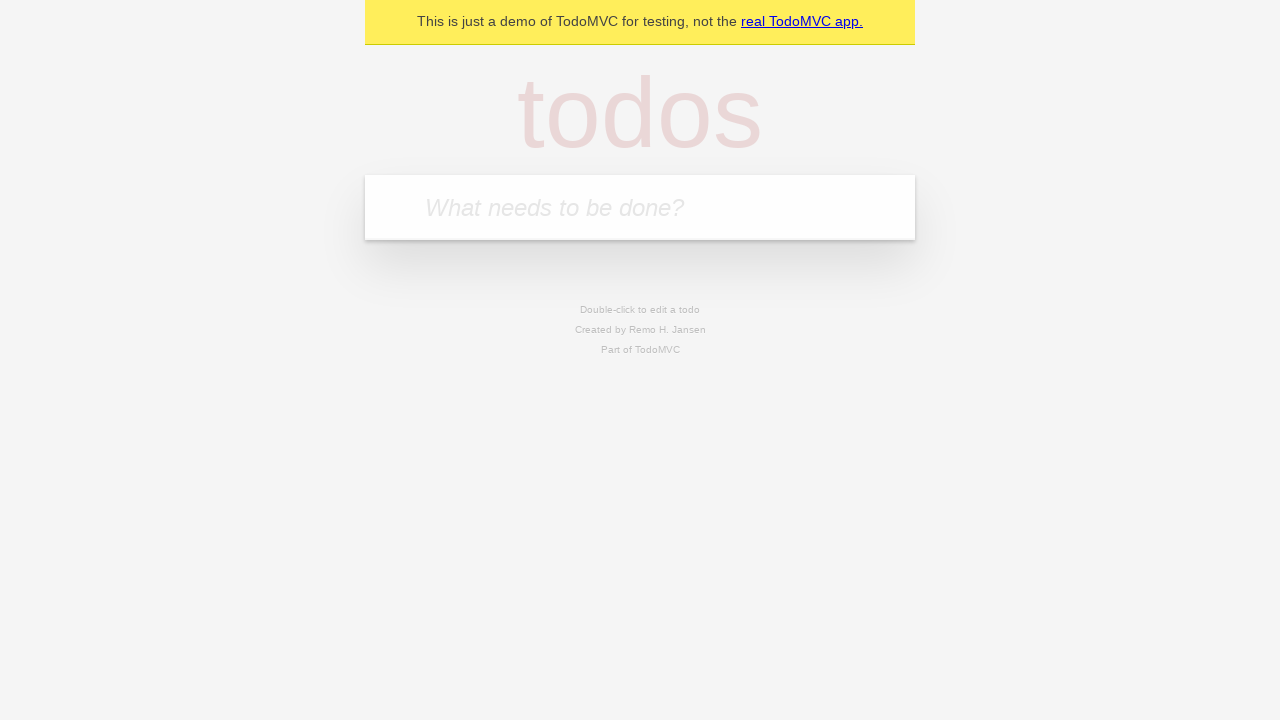

Filled todo input with 'buy some cheese' on internal:attr=[placeholder="What needs to be done?"i]
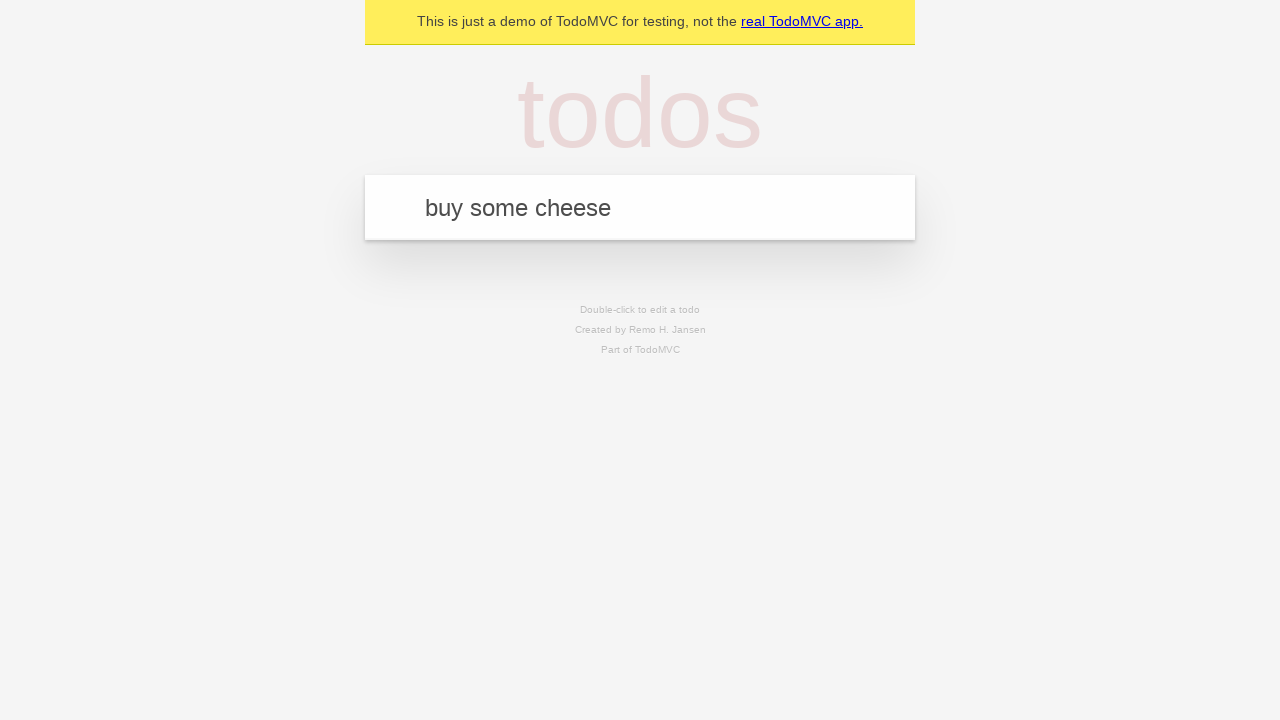

Pressed Enter to create first todo item on internal:attr=[placeholder="What needs to be done?"i]
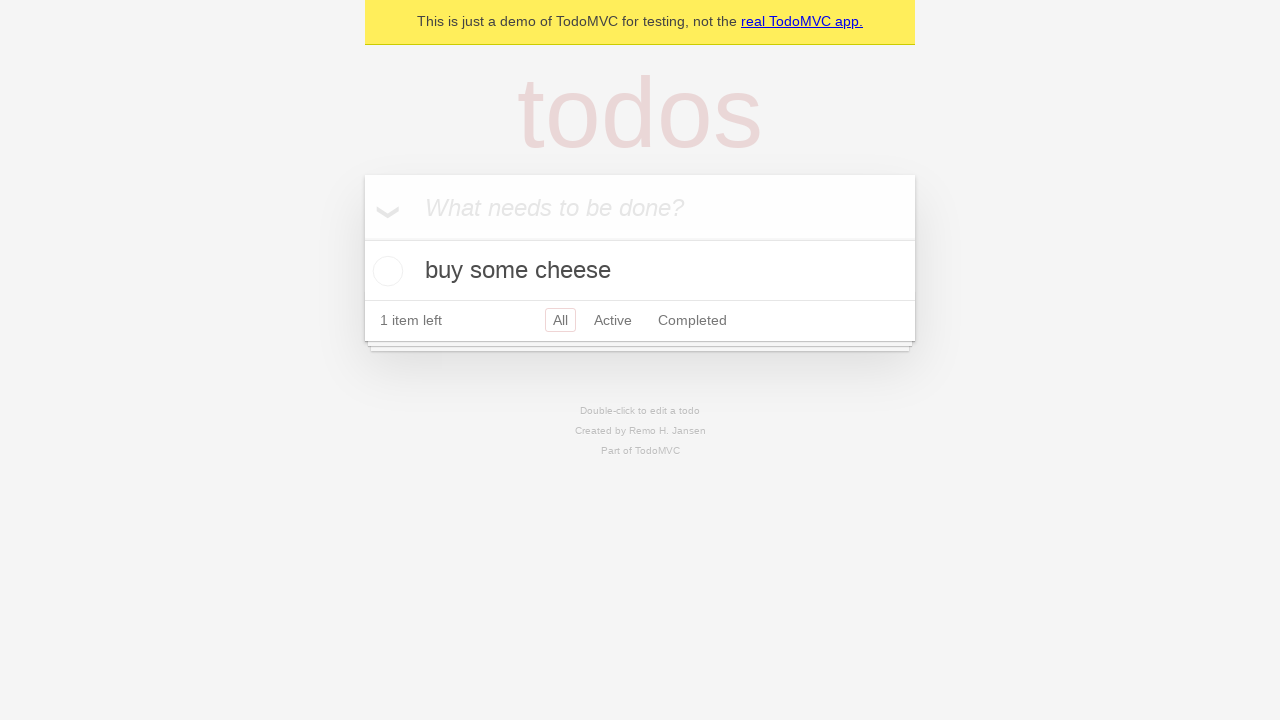

Filled todo input with 'feed the cat' on internal:attr=[placeholder="What needs to be done?"i]
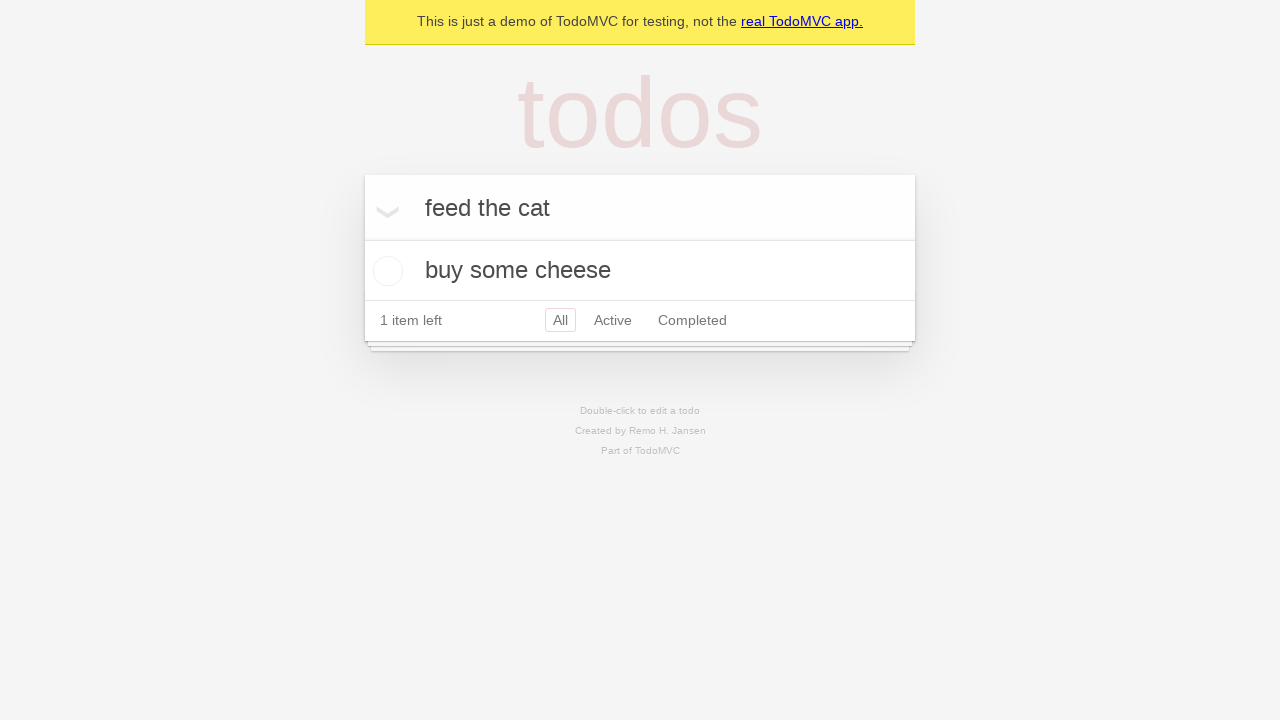

Pressed Enter to create second todo item on internal:attr=[placeholder="What needs to be done?"i]
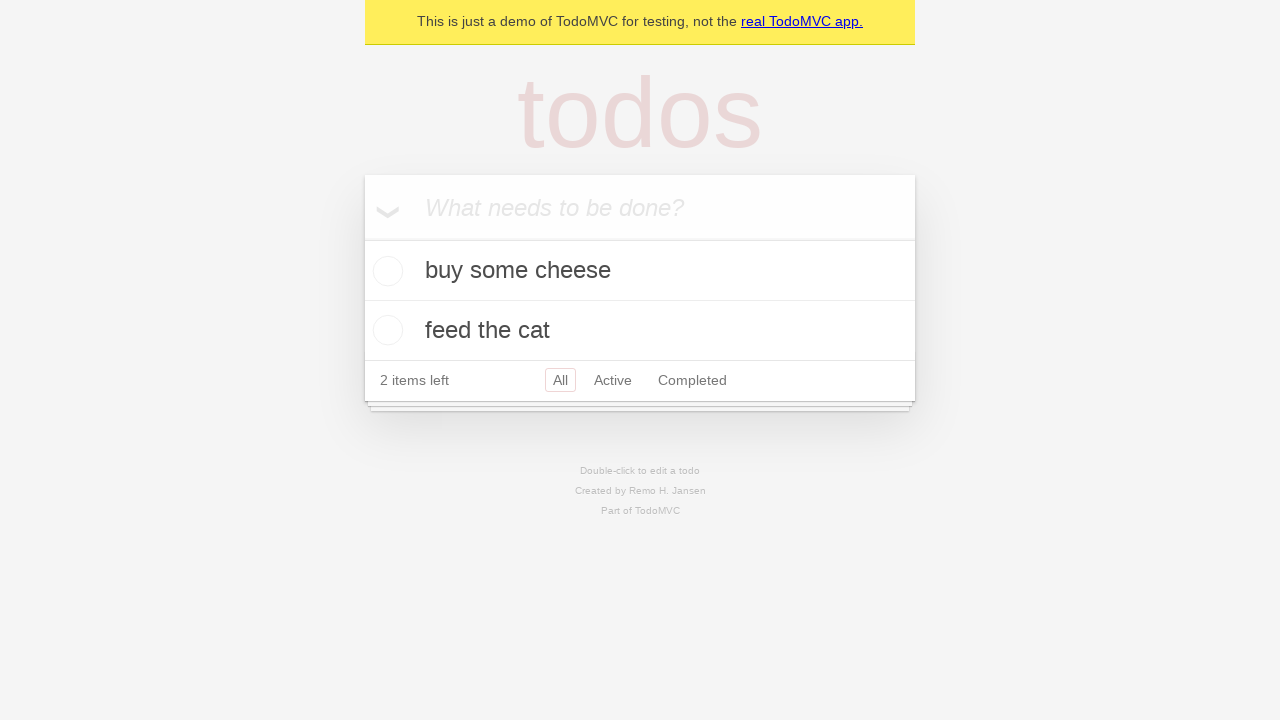

Filled todo input with 'book a doctors appointment' on internal:attr=[placeholder="What needs to be done?"i]
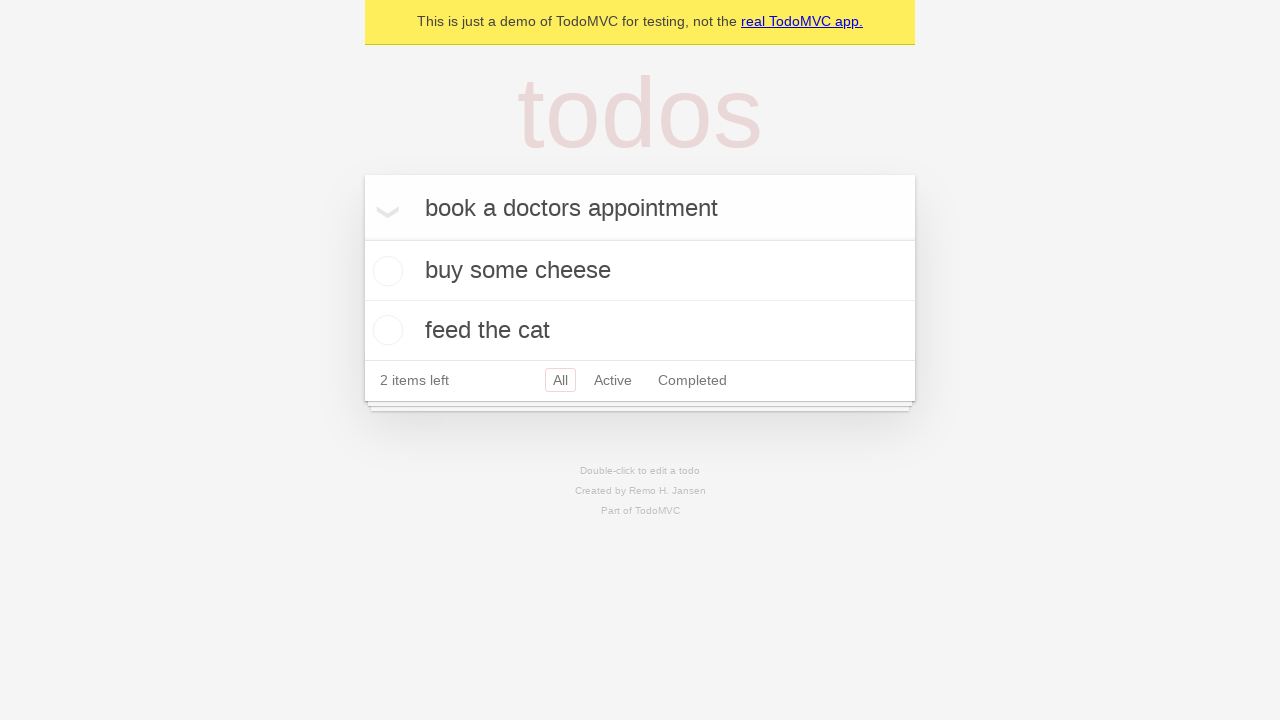

Pressed Enter to create third todo item on internal:attr=[placeholder="What needs to be done?"i]
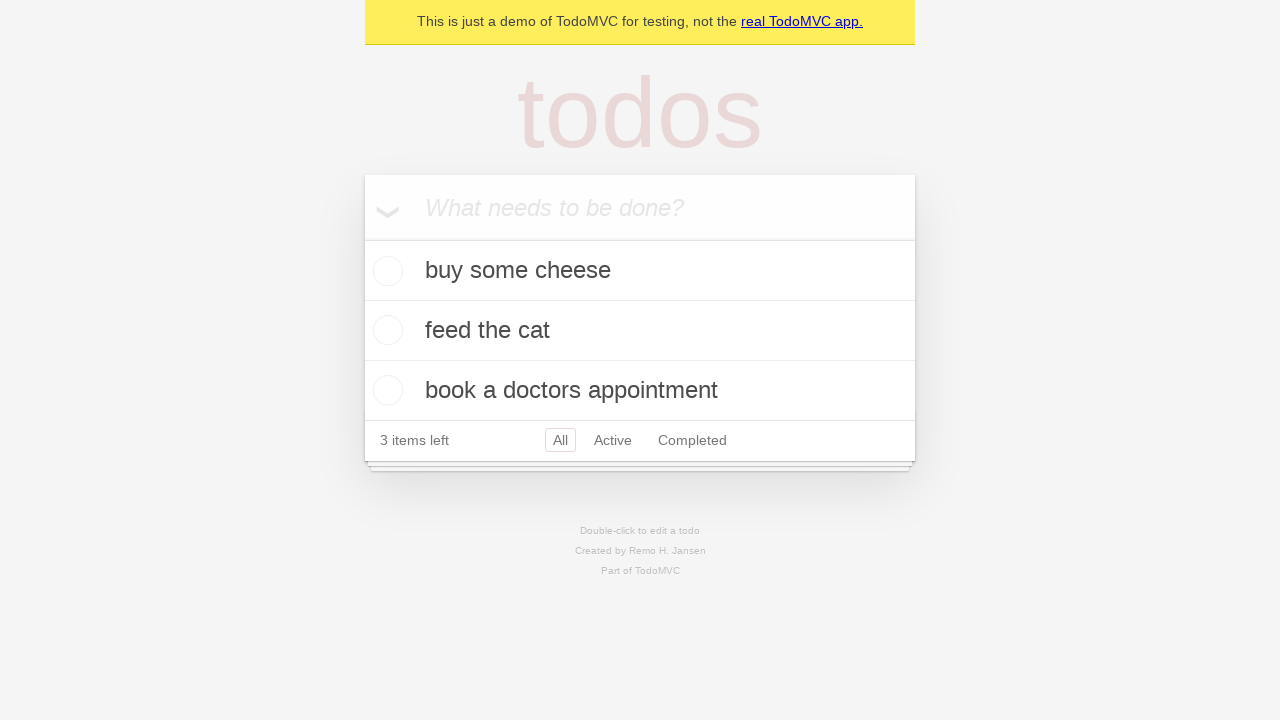

Waited for all three todo items to be created
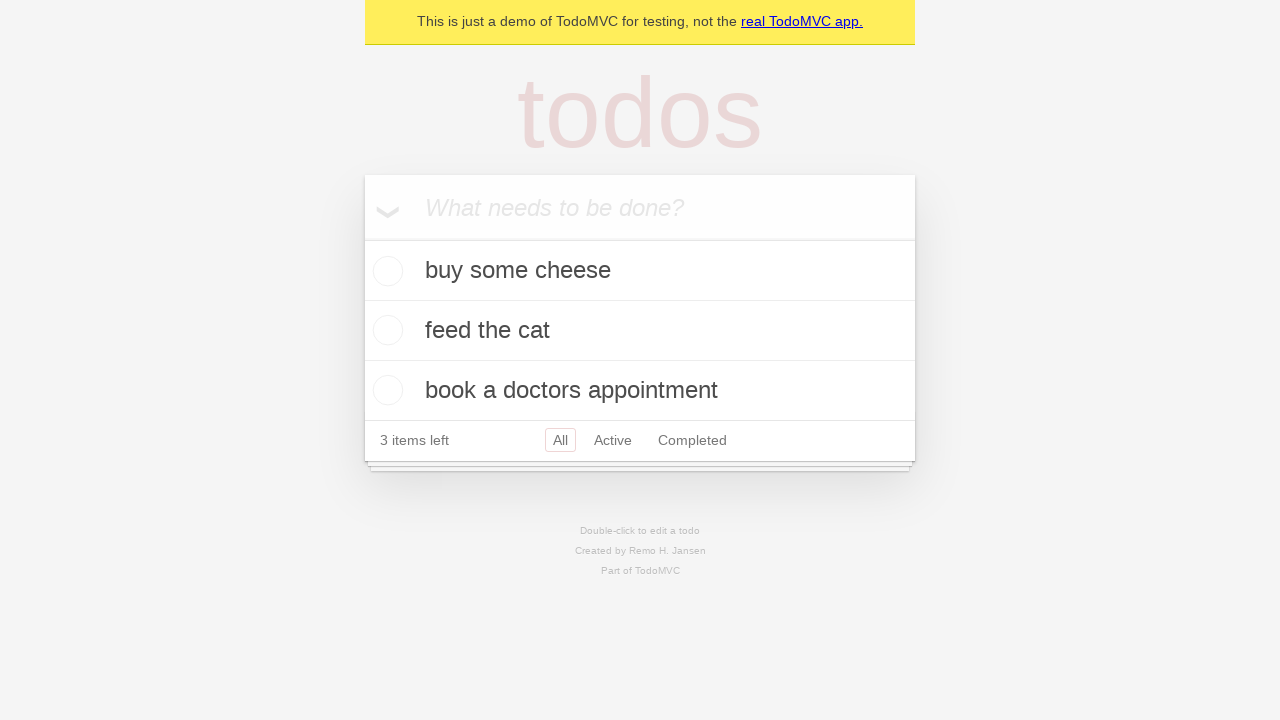

Clicked 'Mark all as complete' checkbox to toggle all todos as completed at (362, 238) on internal:label="Mark all as complete"i
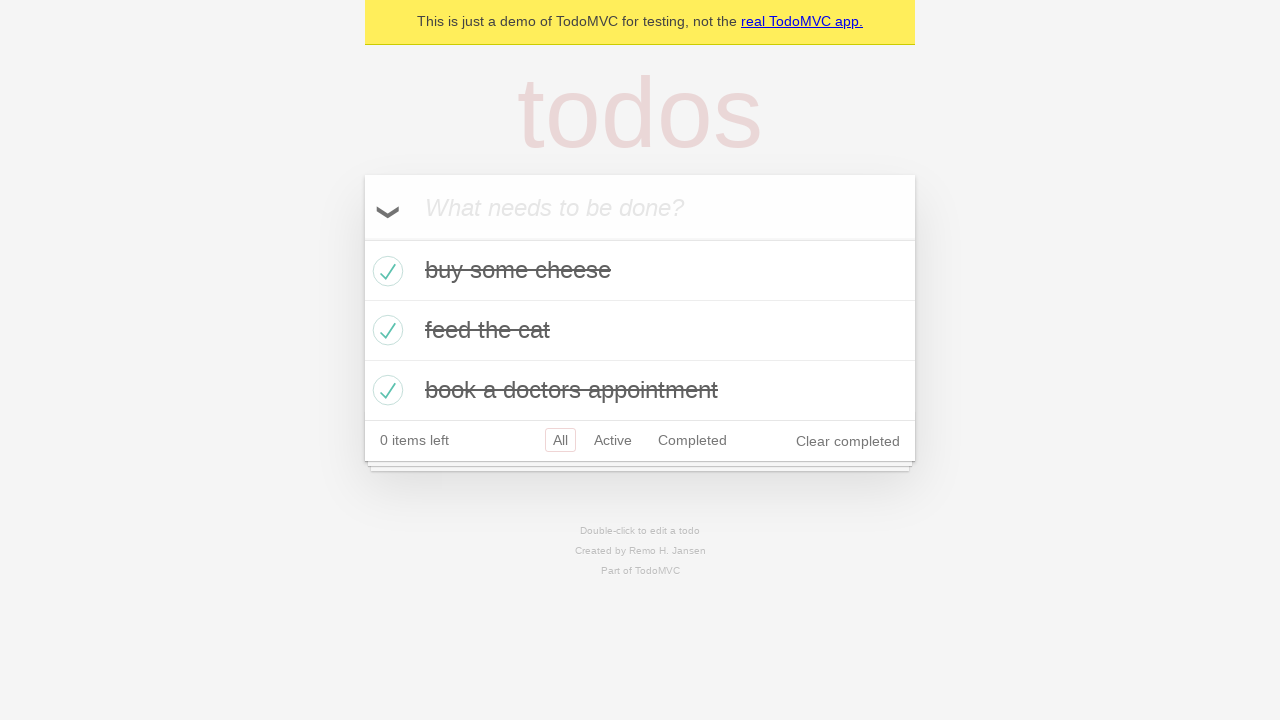

Waited for all todo items to show completed state
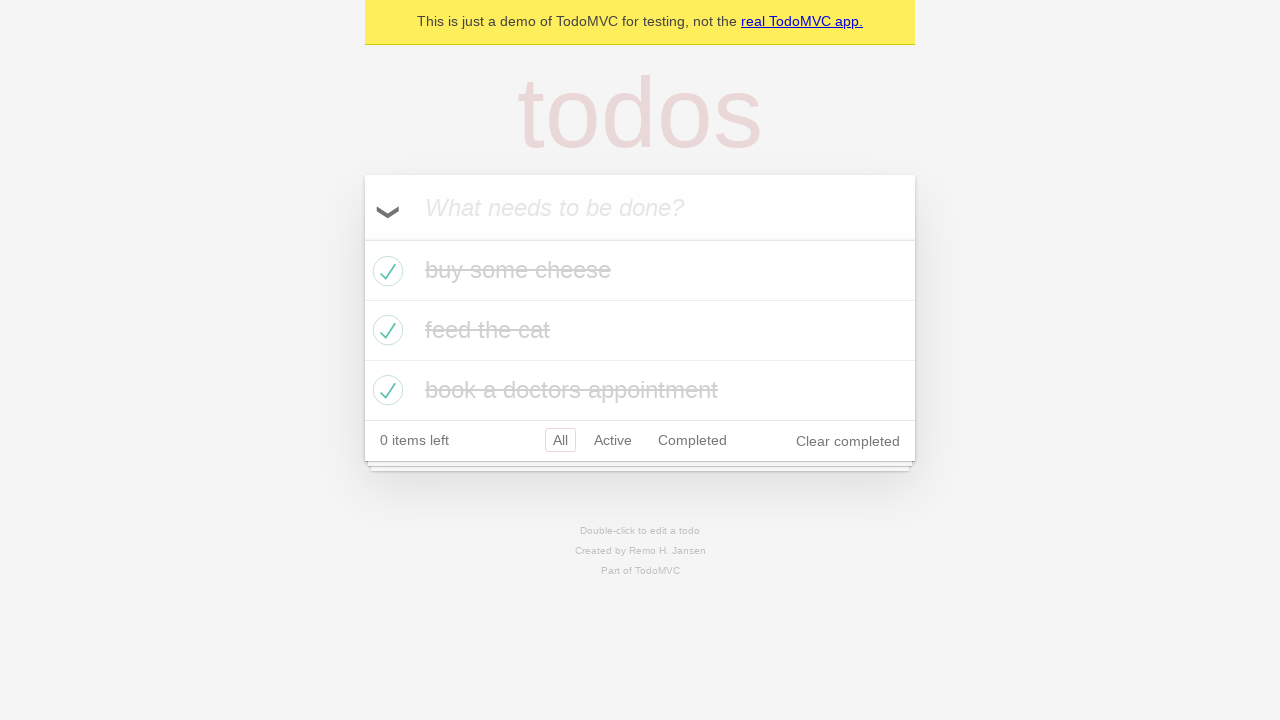

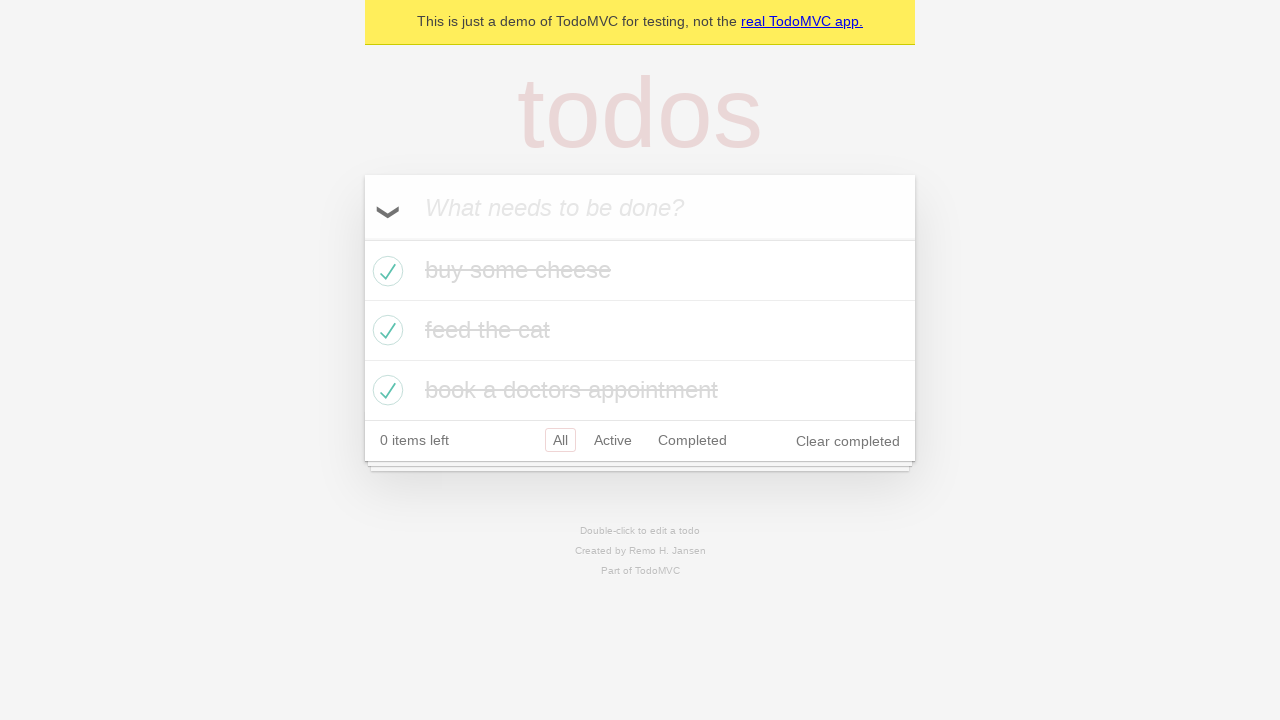